Tests that whitespace is trimmed from edited todo text

Starting URL: https://demo.playwright.dev/todomvc

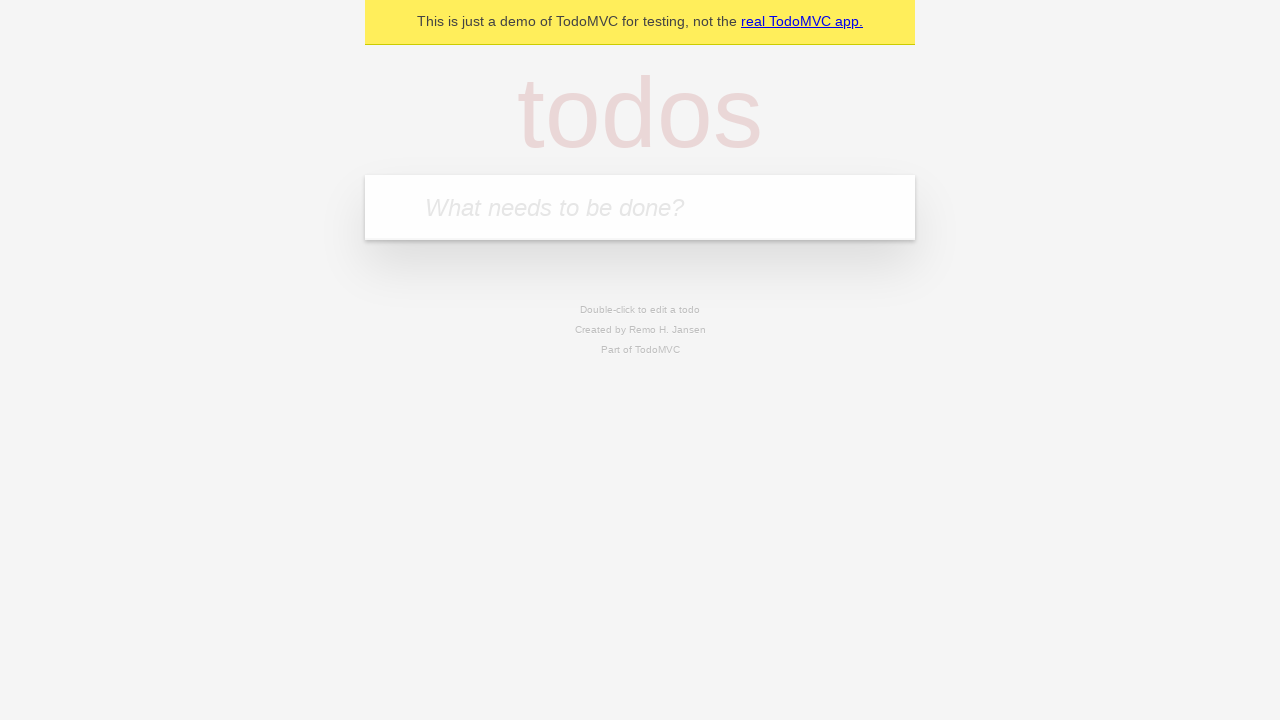

Filled todo input with 'buy some cheese' on internal:attr=[placeholder="What needs to be done?"i]
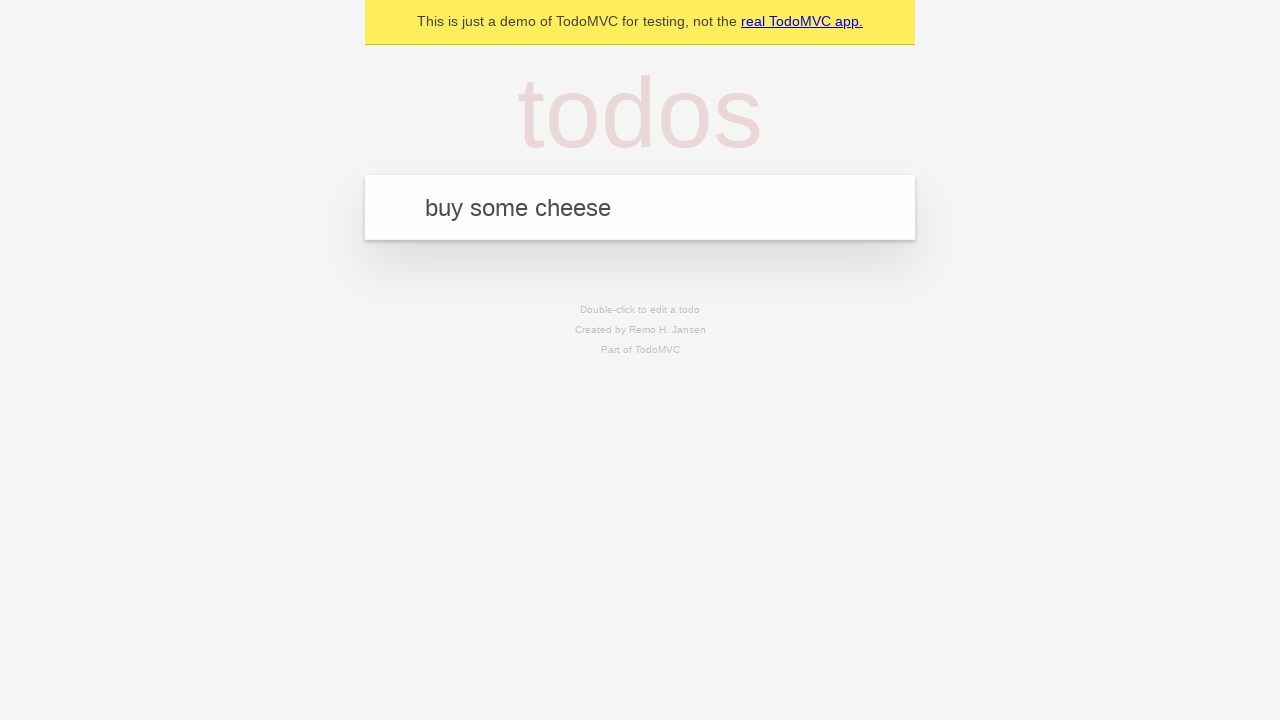

Pressed Enter to create first todo on internal:attr=[placeholder="What needs to be done?"i]
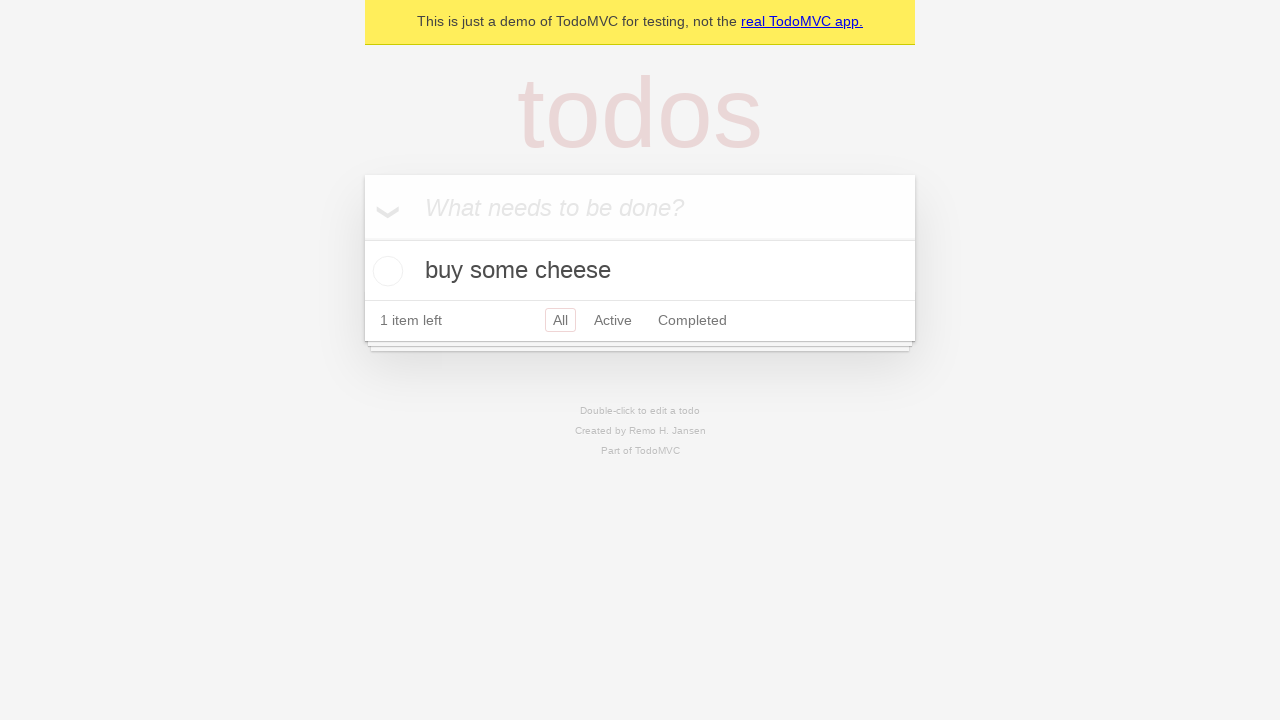

Filled todo input with 'feed the cat' on internal:attr=[placeholder="What needs to be done?"i]
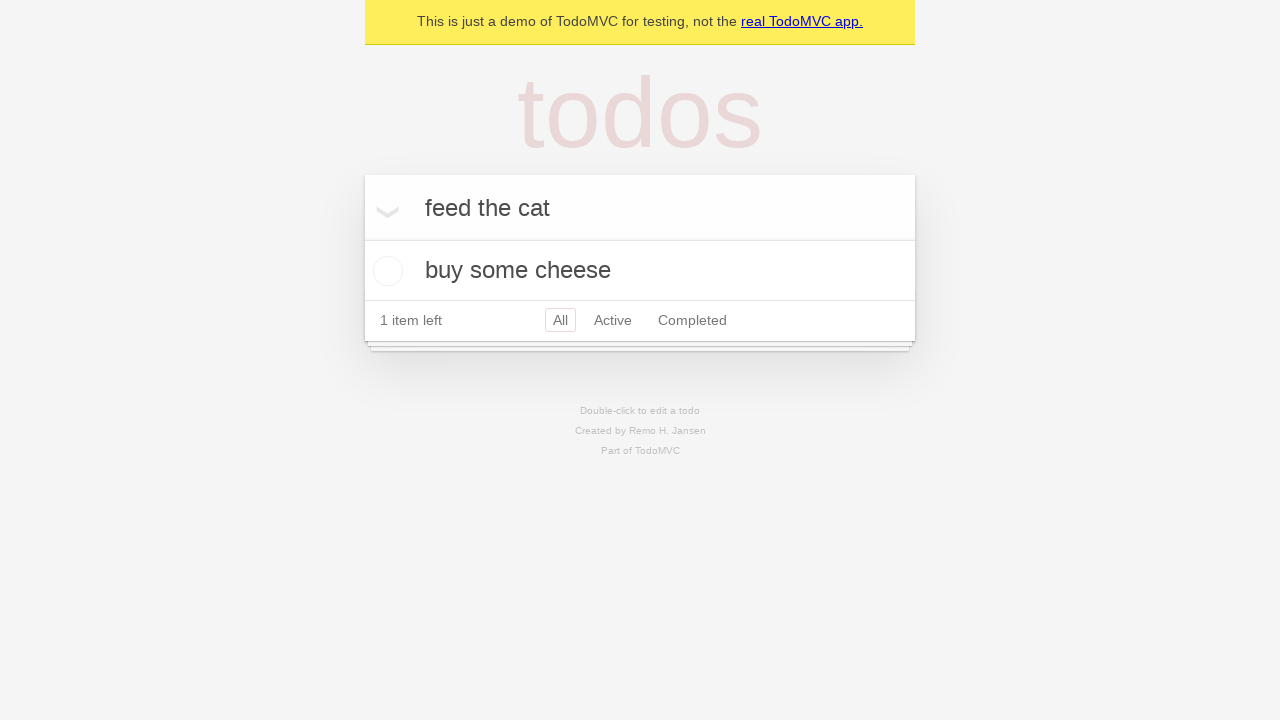

Pressed Enter to create second todo on internal:attr=[placeholder="What needs to be done?"i]
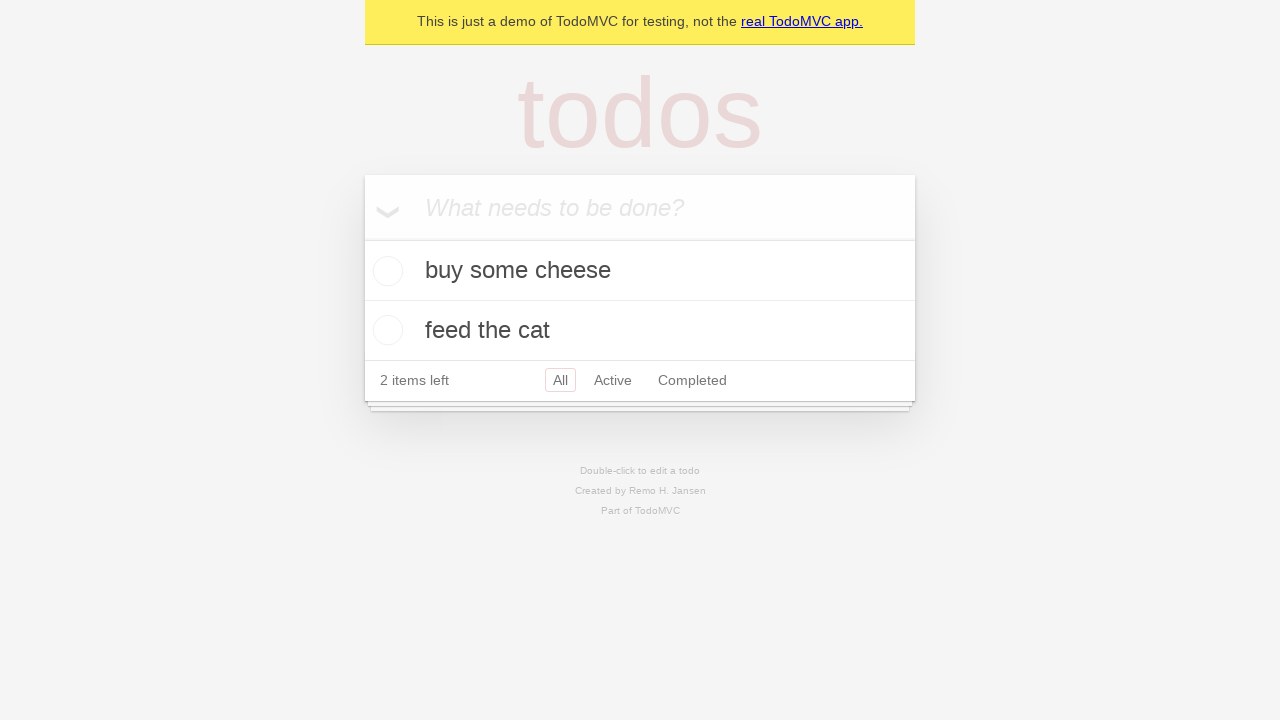

Filled todo input with 'book a doctors appointment' on internal:attr=[placeholder="What needs to be done?"i]
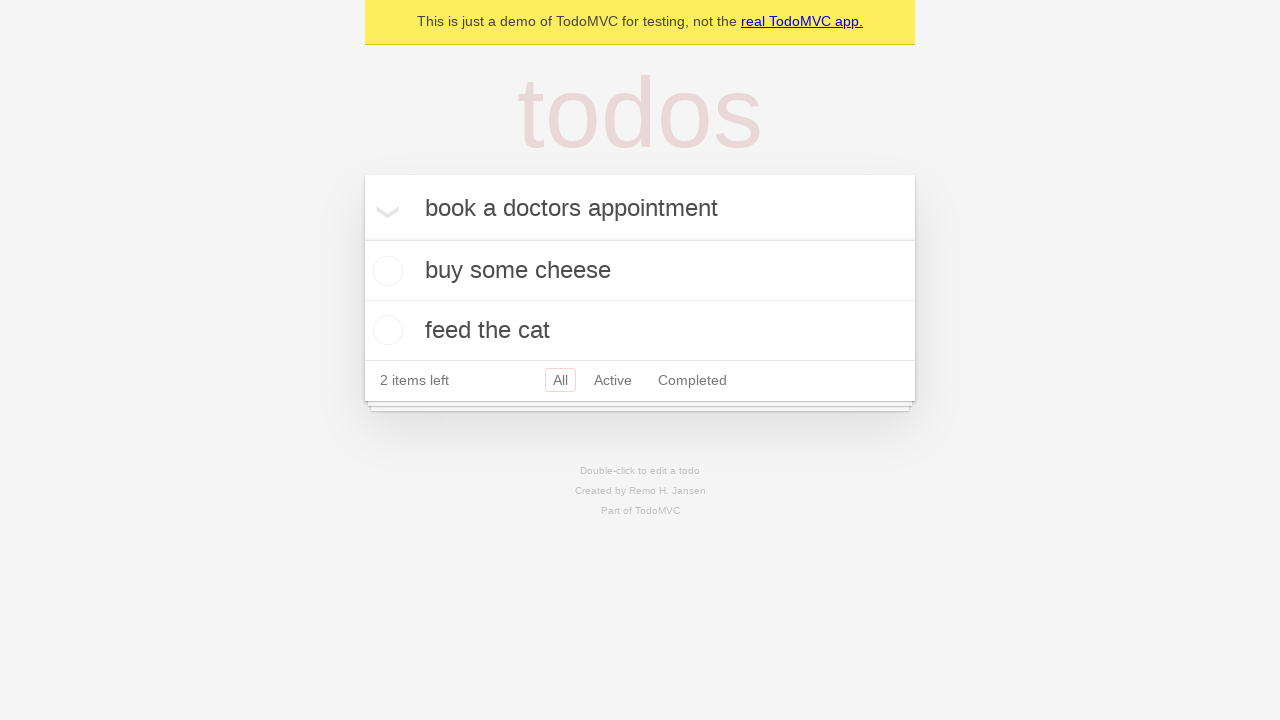

Pressed Enter to create third todo on internal:attr=[placeholder="What needs to be done?"i]
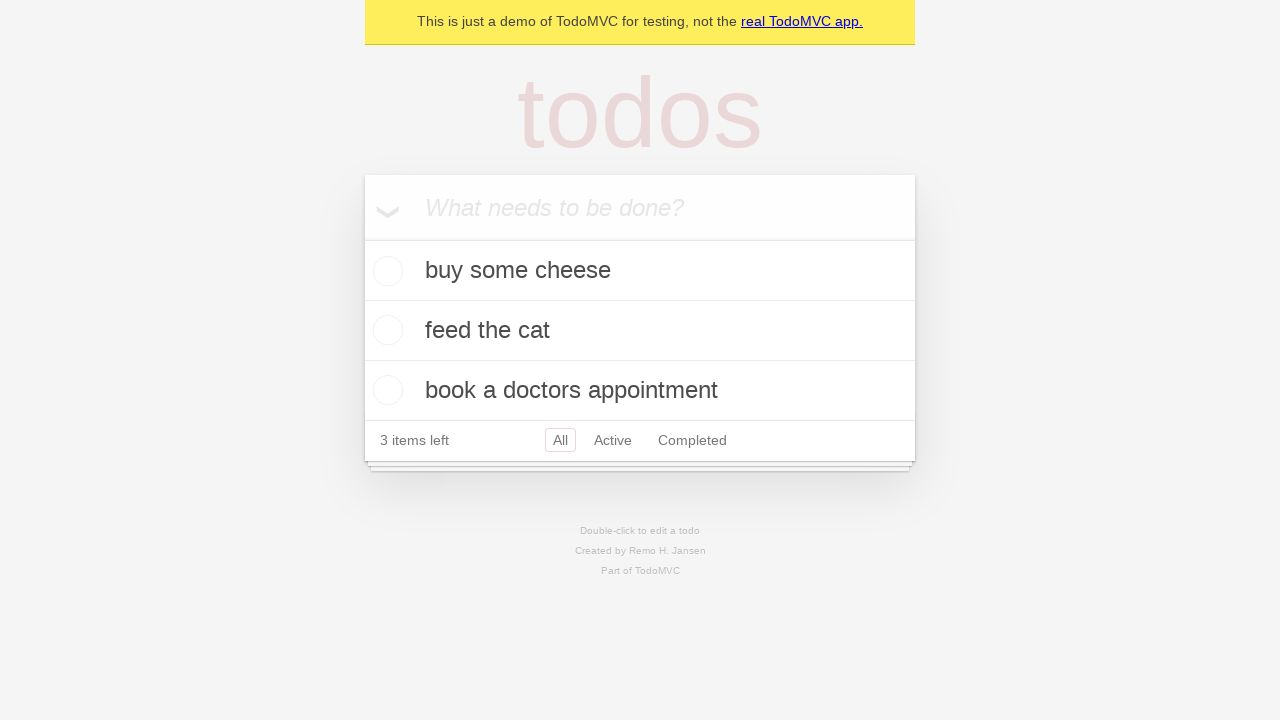

Double-clicked second todo item to enter edit mode at (640, 331) on internal:testid=[data-testid="todo-item"s] >> nth=1
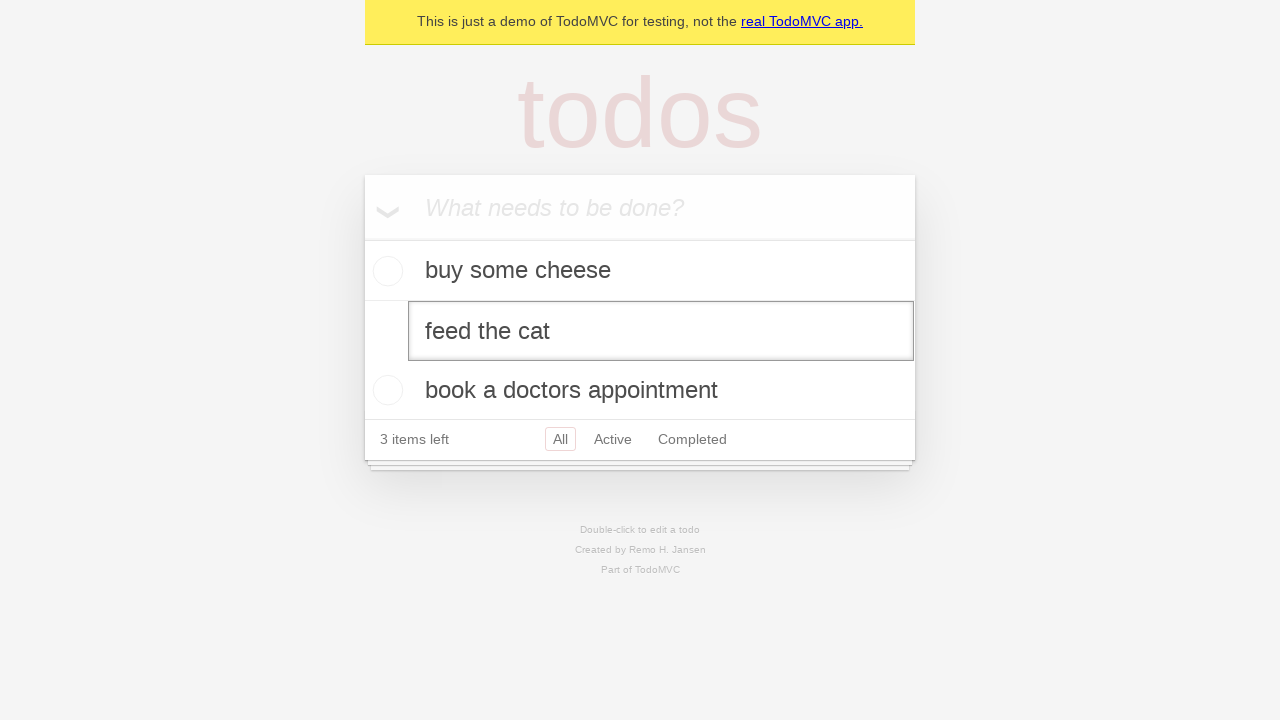

Filled edit textbox with '    buy some sausages    ' (with leading and trailing whitespace) on internal:testid=[data-testid="todo-item"s] >> nth=1 >> internal:role=textbox[nam
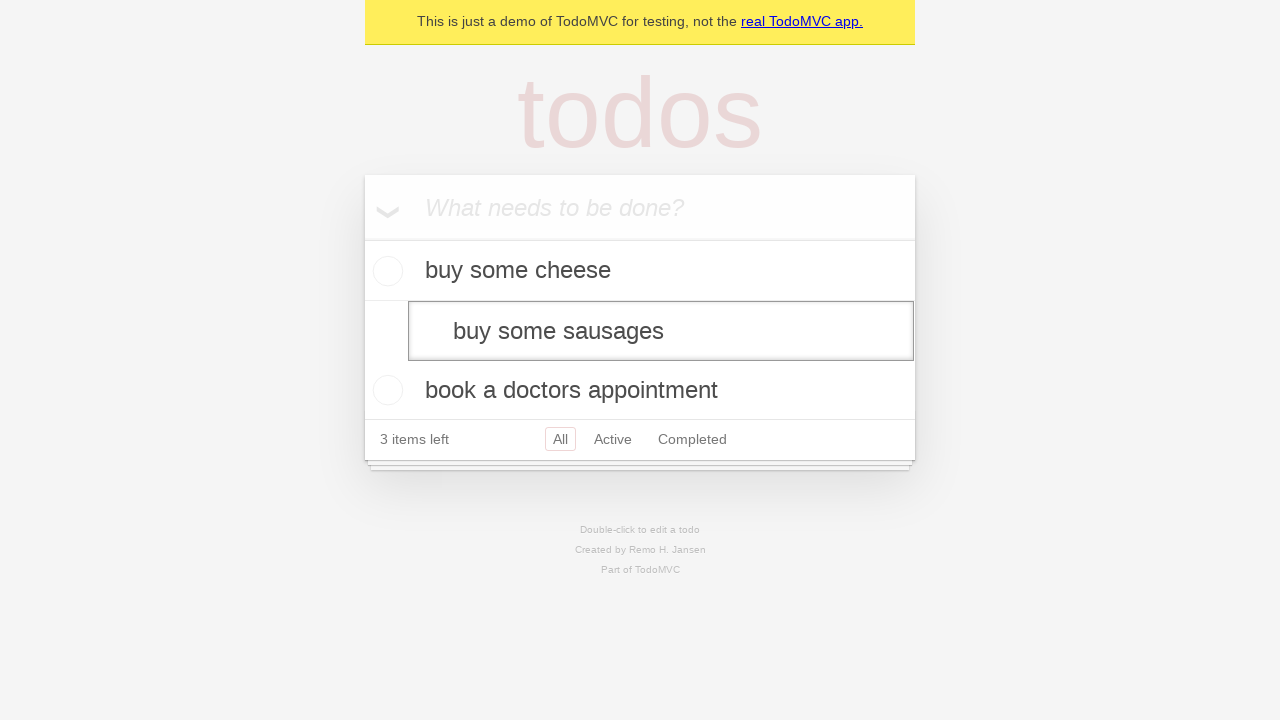

Pressed Enter to confirm edited todo text, expecting whitespace to be trimmed on internal:testid=[data-testid="todo-item"s] >> nth=1 >> internal:role=textbox[nam
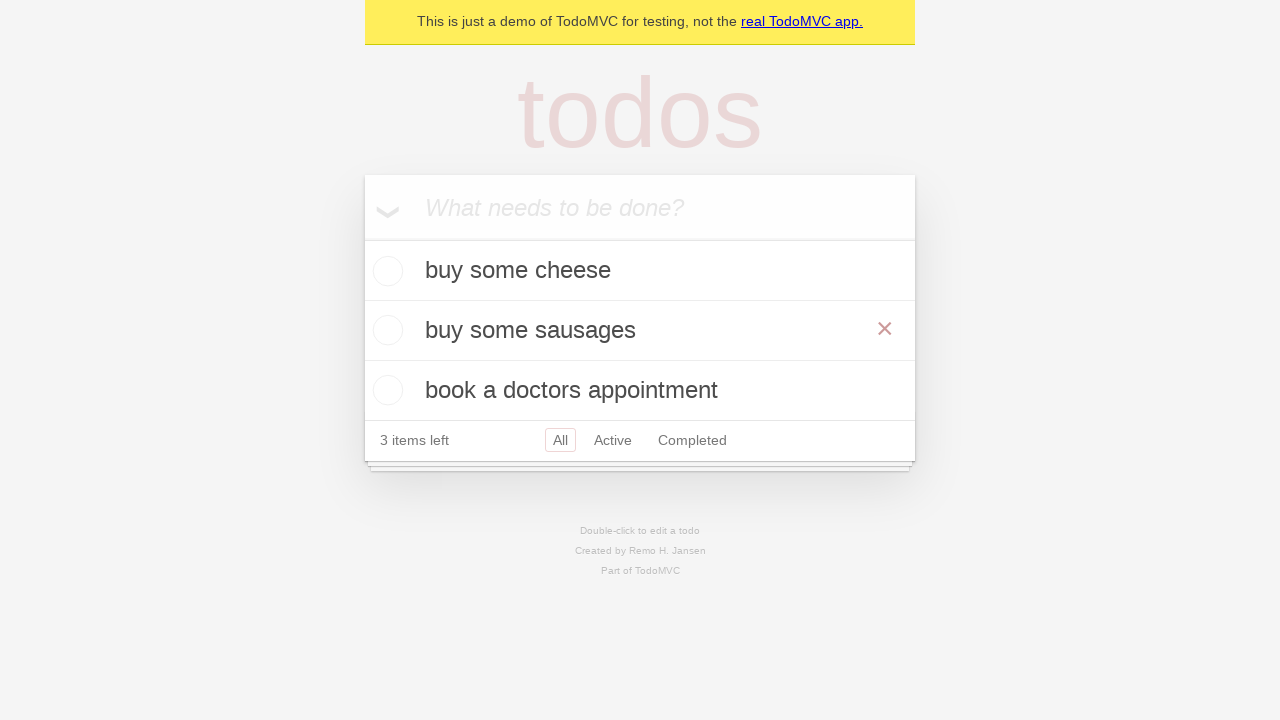

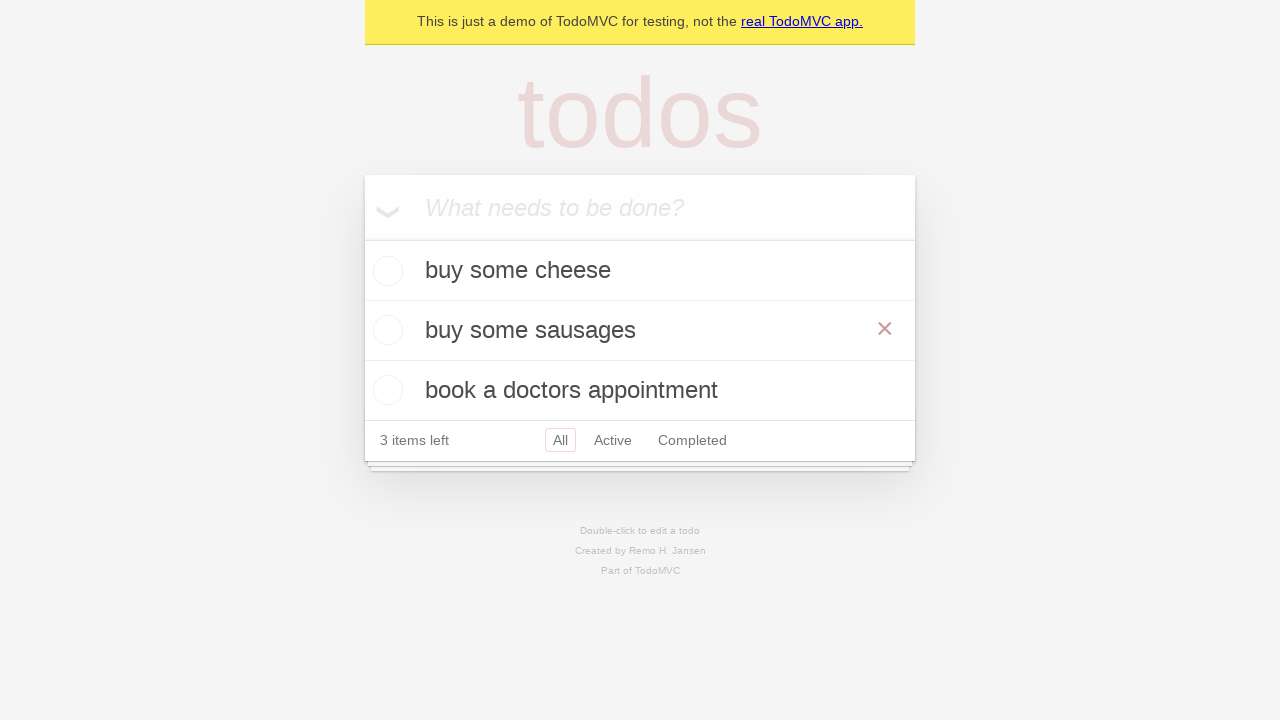